Tests the Playwright documentation website by verifying the page title contains "Playwright", then clicking the "Get started" link and verifying the "Installation" heading is visible.

Starting URL: https://playwright.dev/

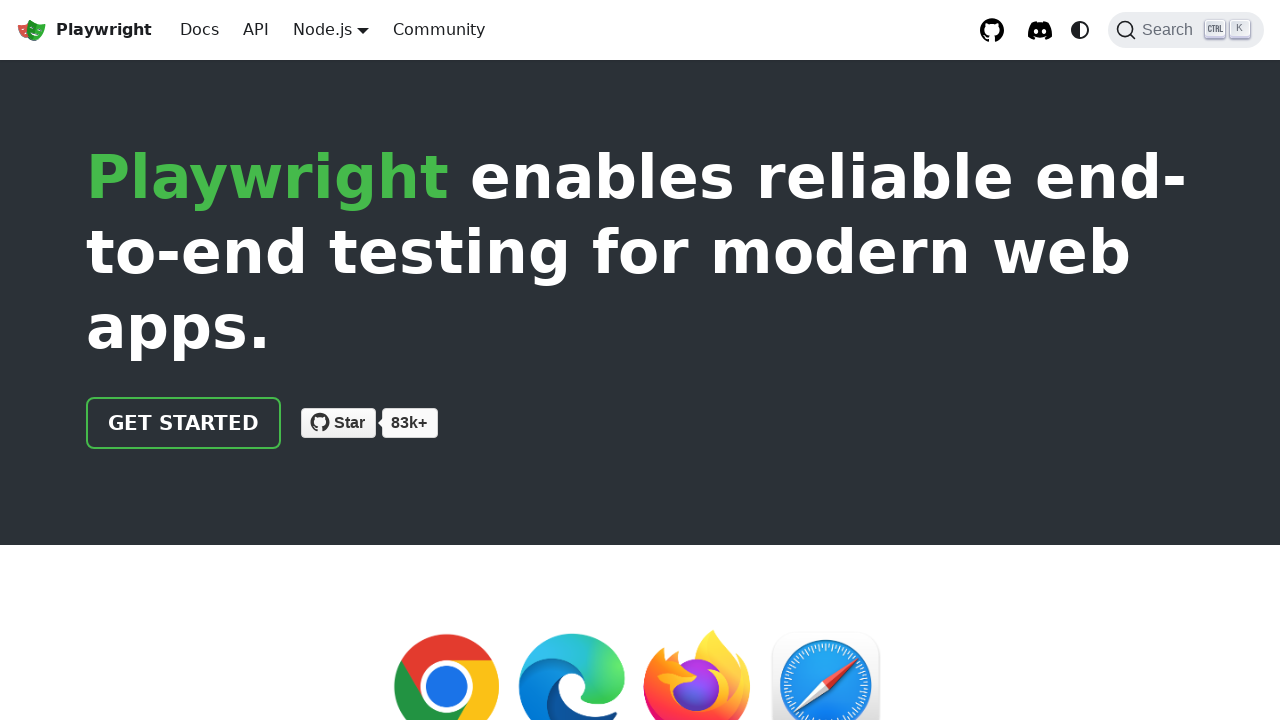

Verified page title contains 'Playwright'
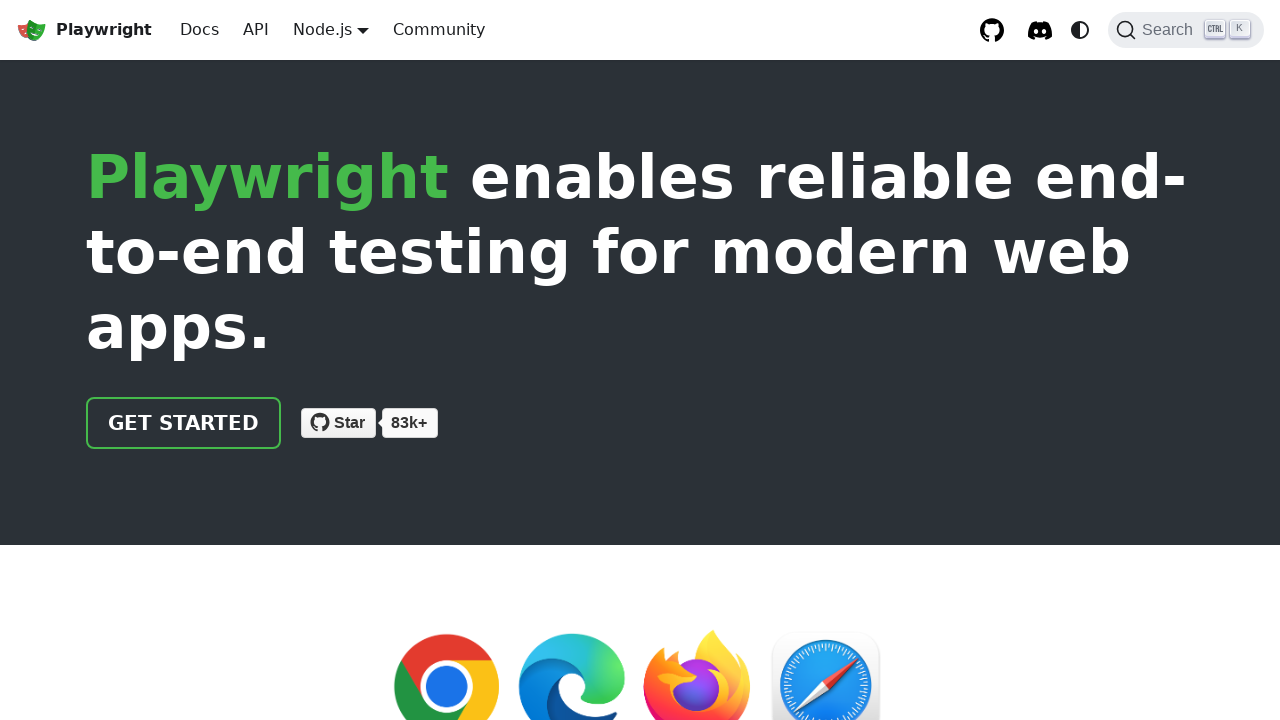

Clicked 'Get started' link at (184, 423) on internal:role=link[name="Get started"i]
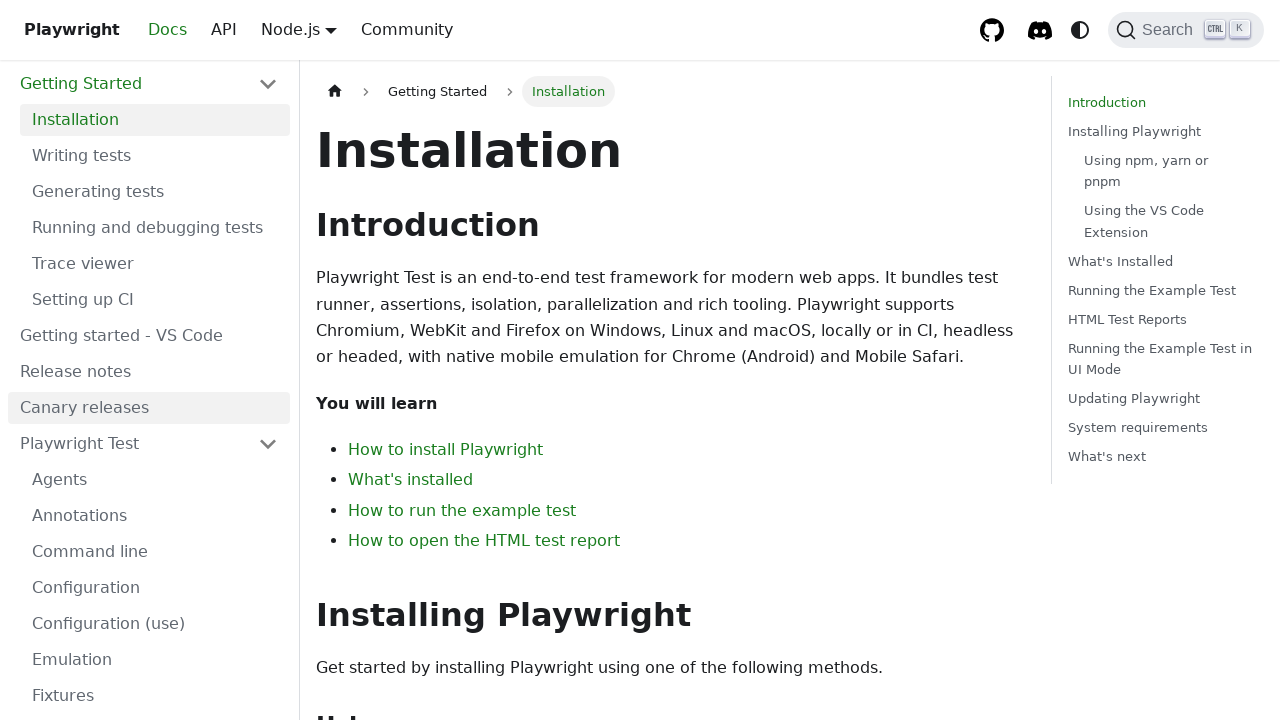

Located 'Installation' heading element
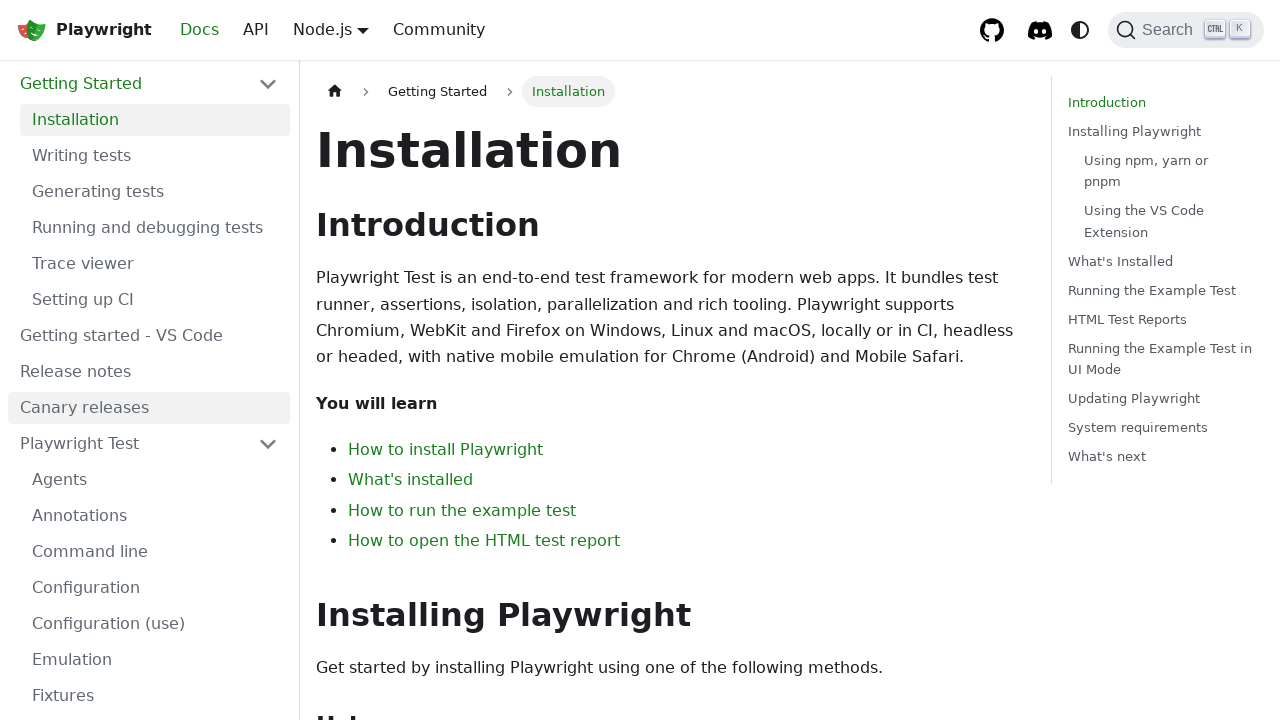

Verified 'Installation' heading is visible
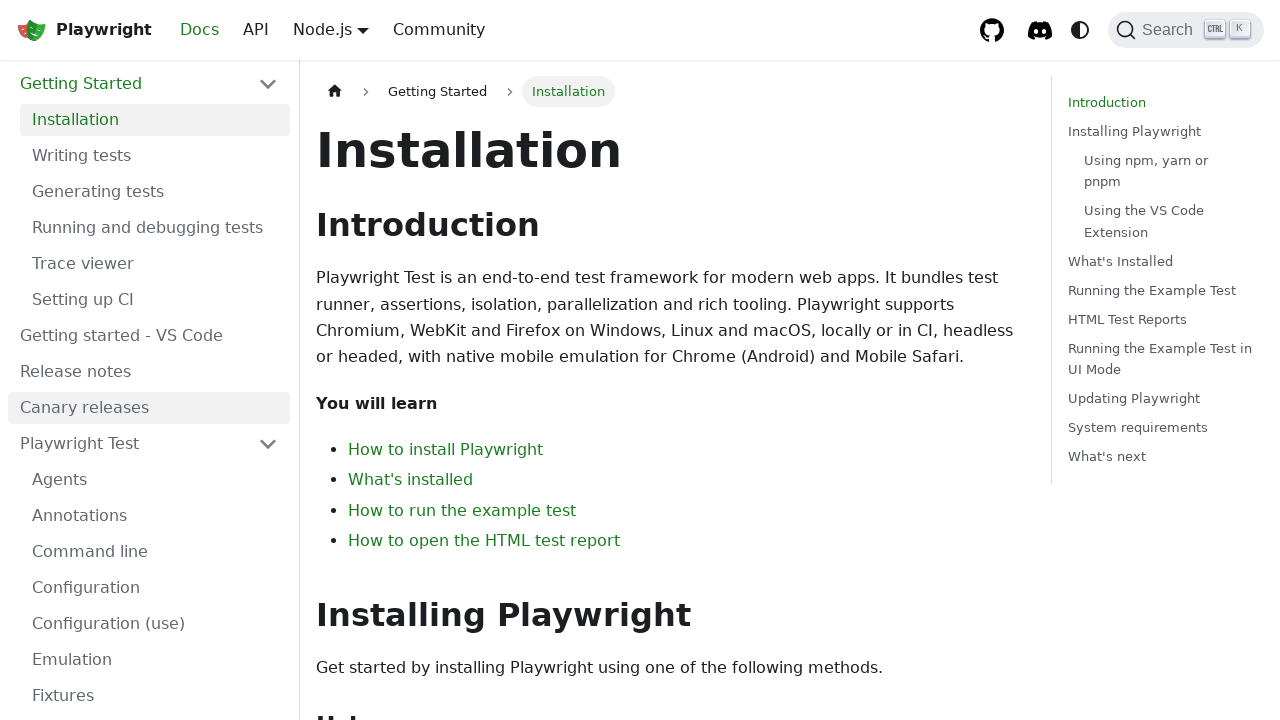

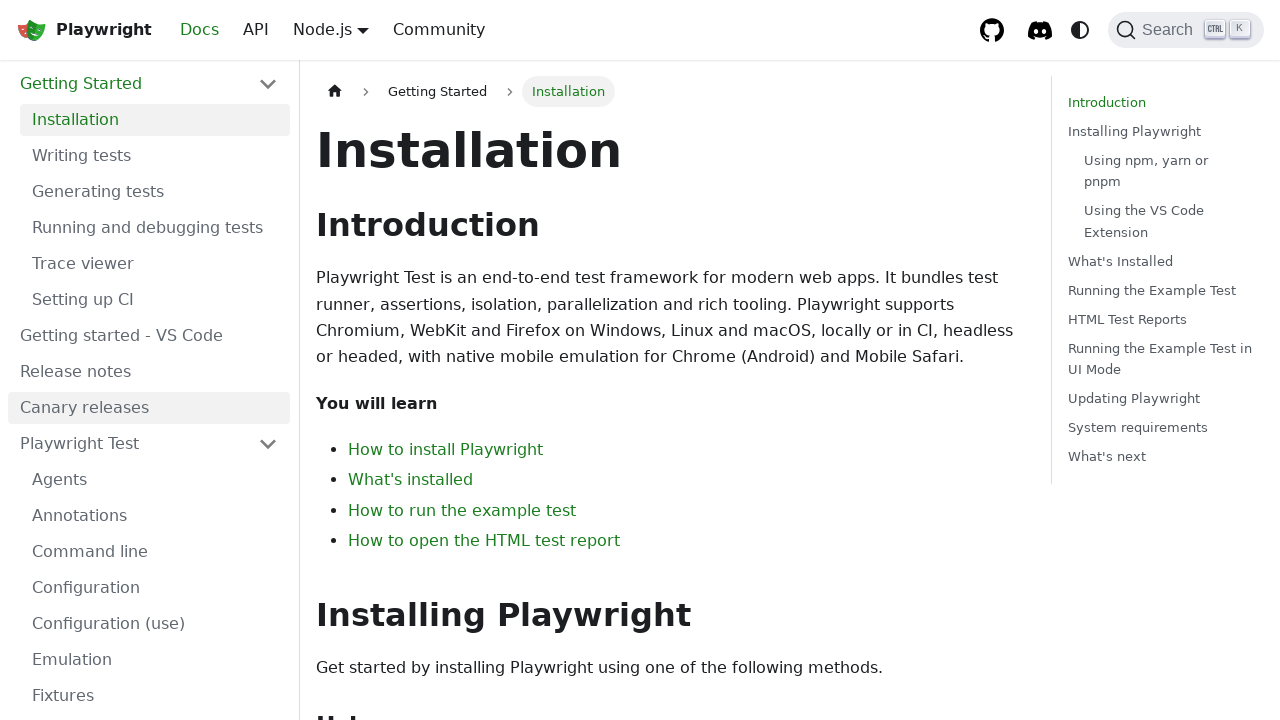